Tests mouse hover functionality by hovering over the "Free Ebooks" menu item to reveal a dropdown, then clicking on "Free Deep Learning eBooks" submenu option

Starting URL: https://www.globalsqa.com/

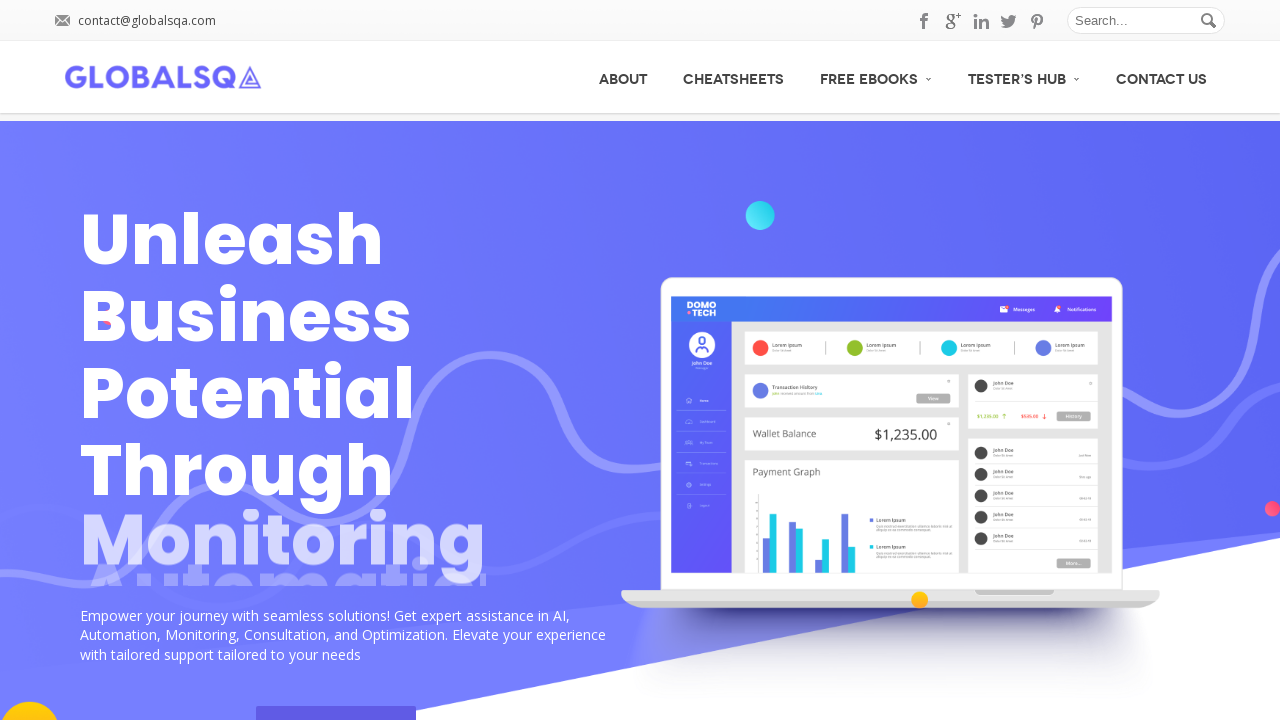

Hovered over 'Free Ebooks' menu item to reveal dropdown at (876, 76) on xpath=//a[text()='Free Ebooks'] >> nth=0
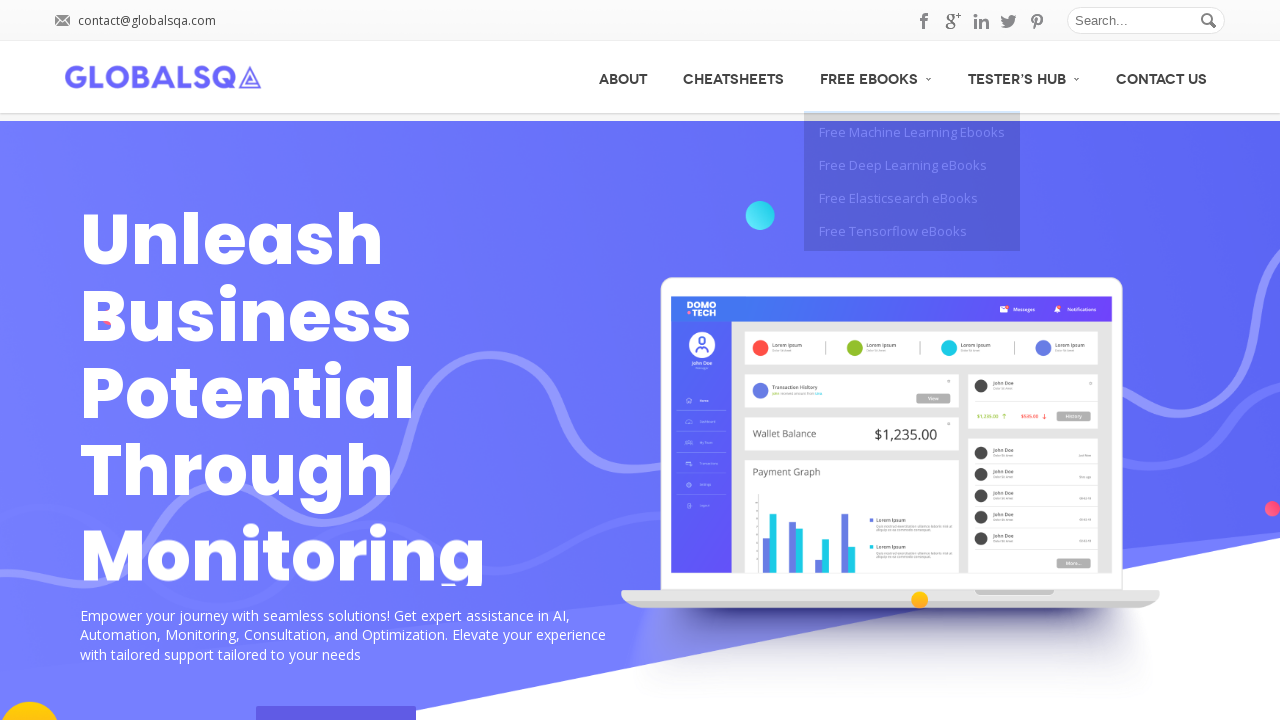

Waited 500ms for dropdown menu to appear
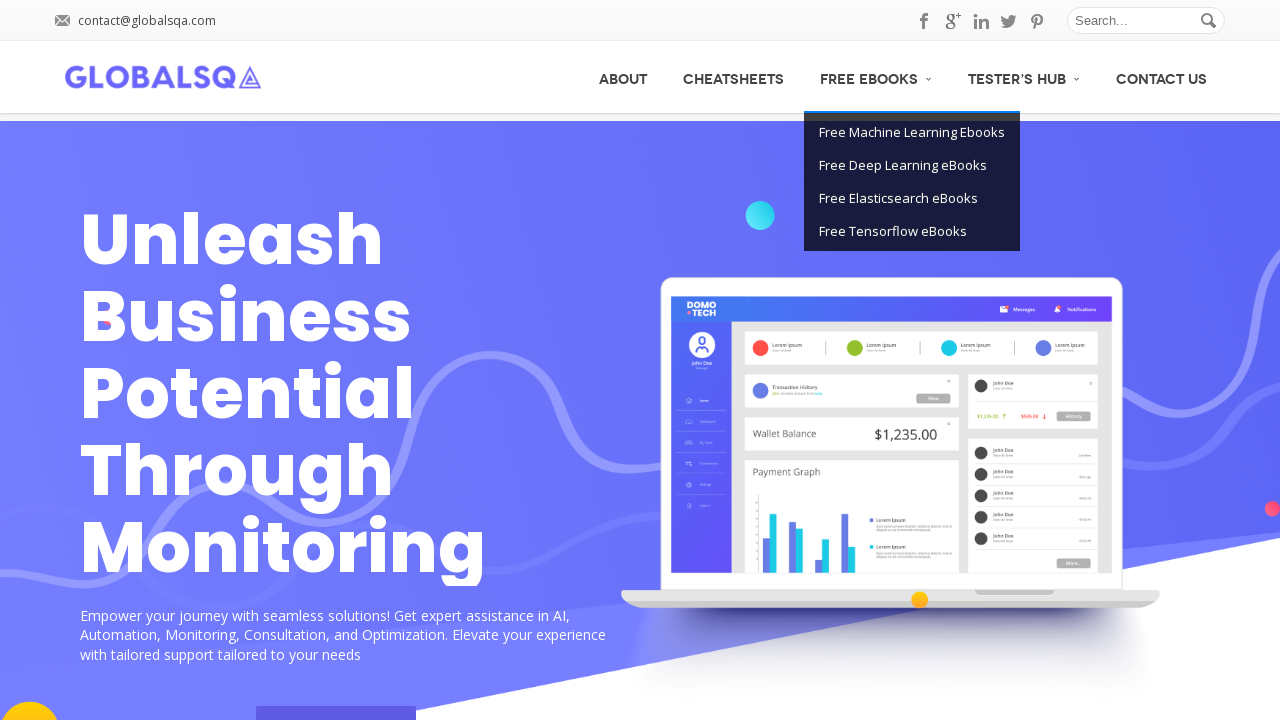

Clicked on 'Free Deep Learning eBooks' submenu option at (903, 165) on xpath=//span[text()='Free Deep Learning eBooks']
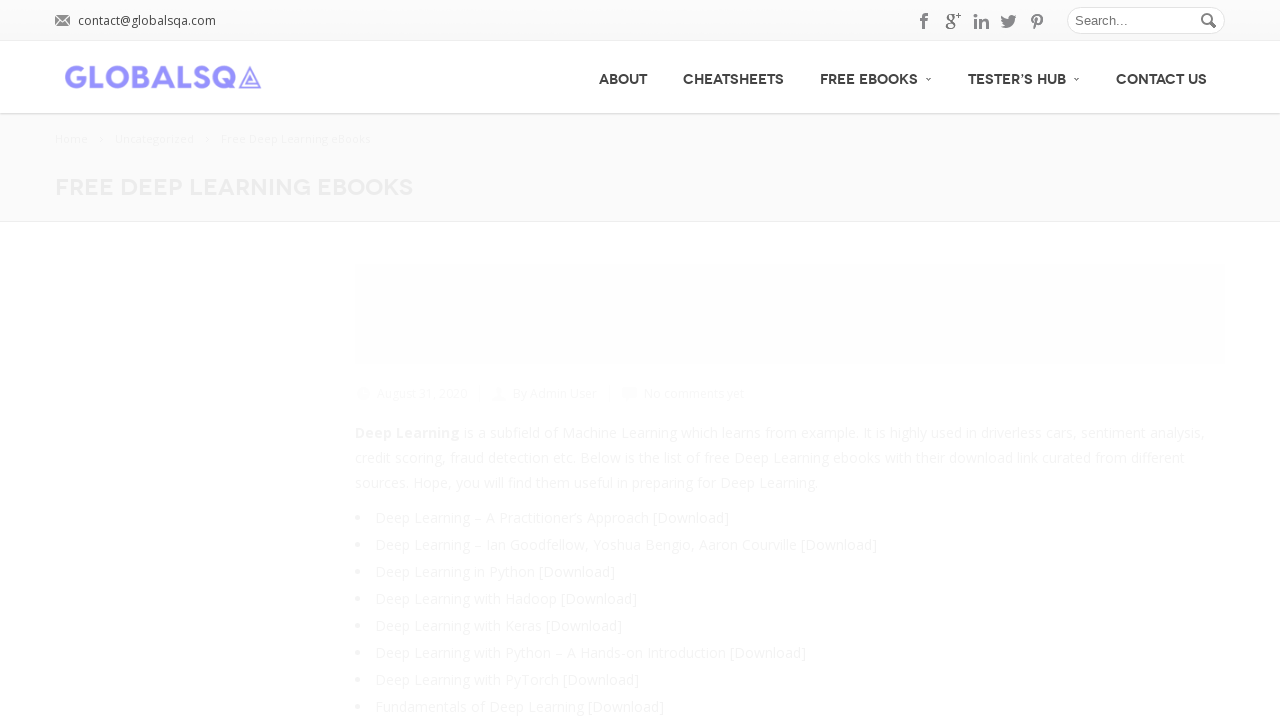

Page navigation completed and network idle state reached
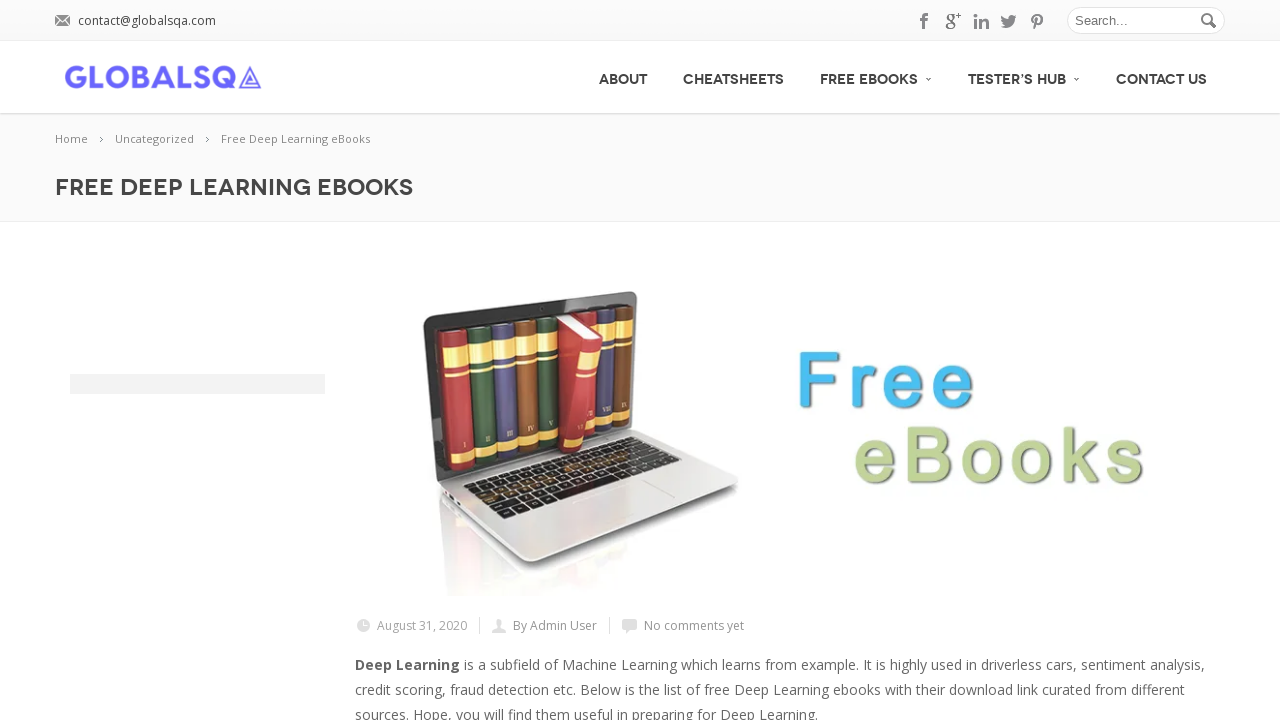

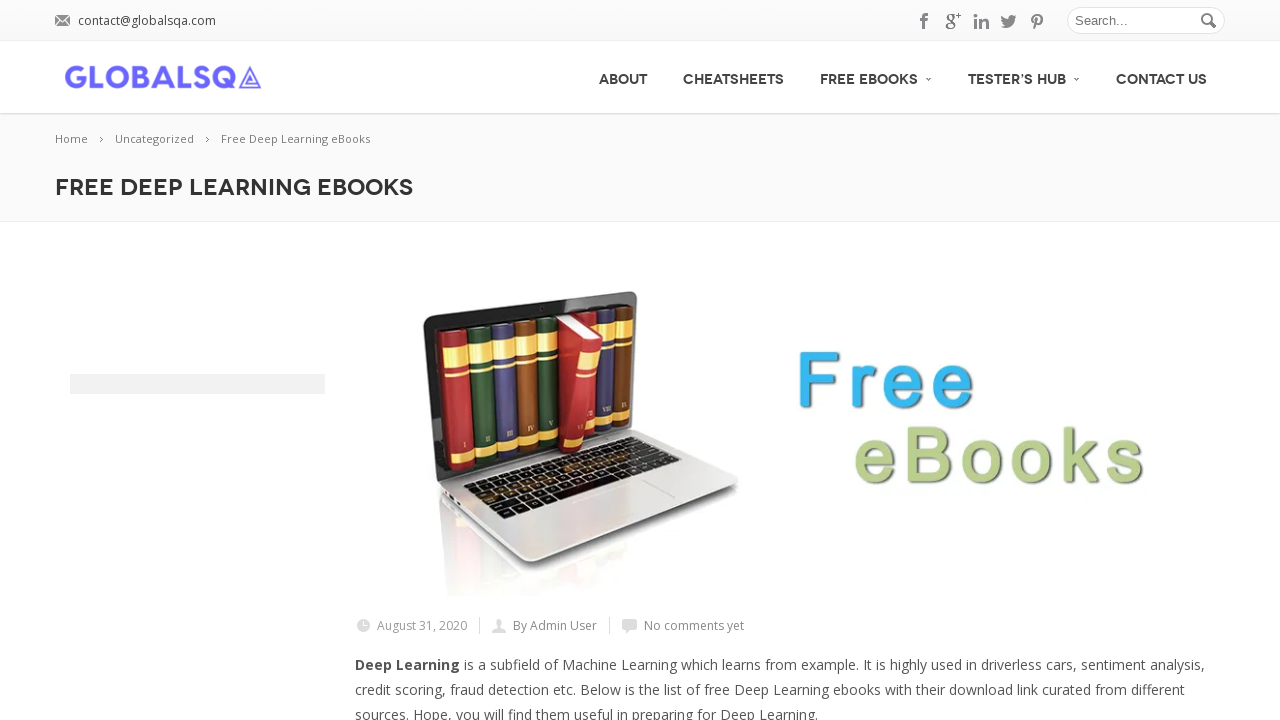